Enters the current time in 24-hour format (hours and minutes separately) on a Google Form

Starting URL: https://docs.google.com/forms/d/e/1FAIpQLSep9LTMntH5YqIXa5nkiPKSs283kdwitBBhXWyZdAS-e4CxBQ/viewform

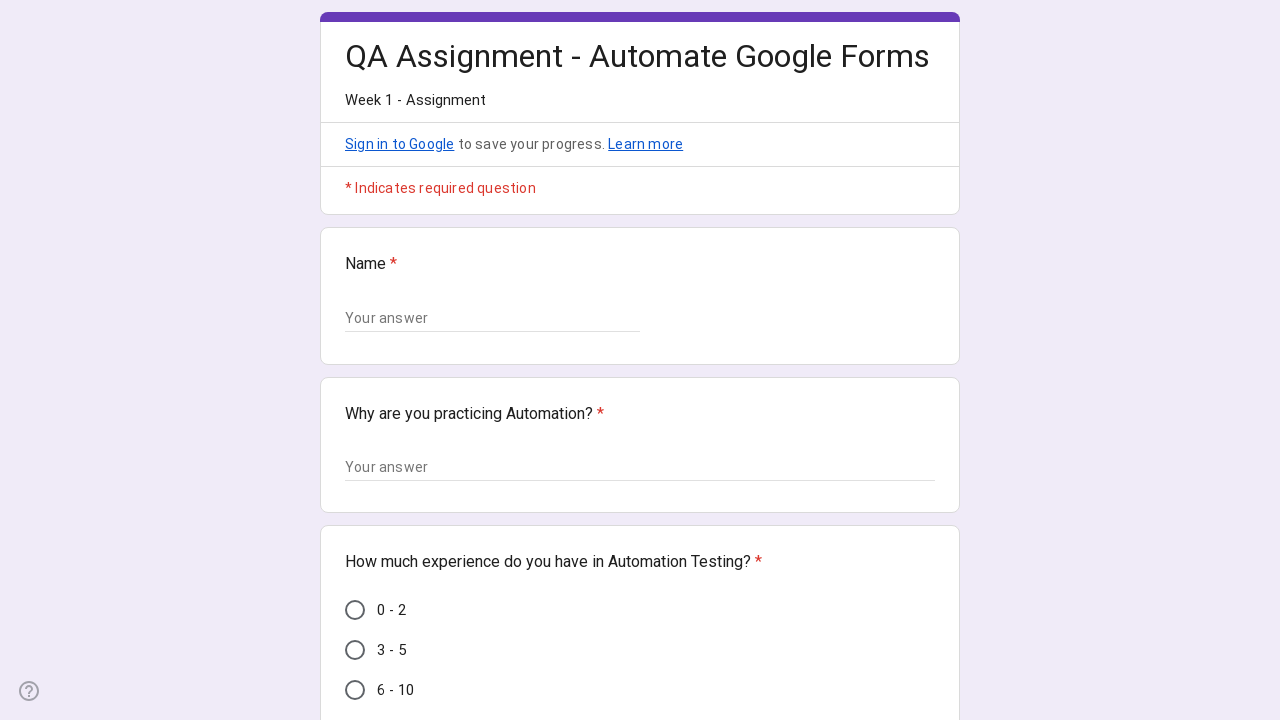

Filled hours field with current hour: 19 on xpath=(//input[@class='whsOnd zHQkBf'])[3]
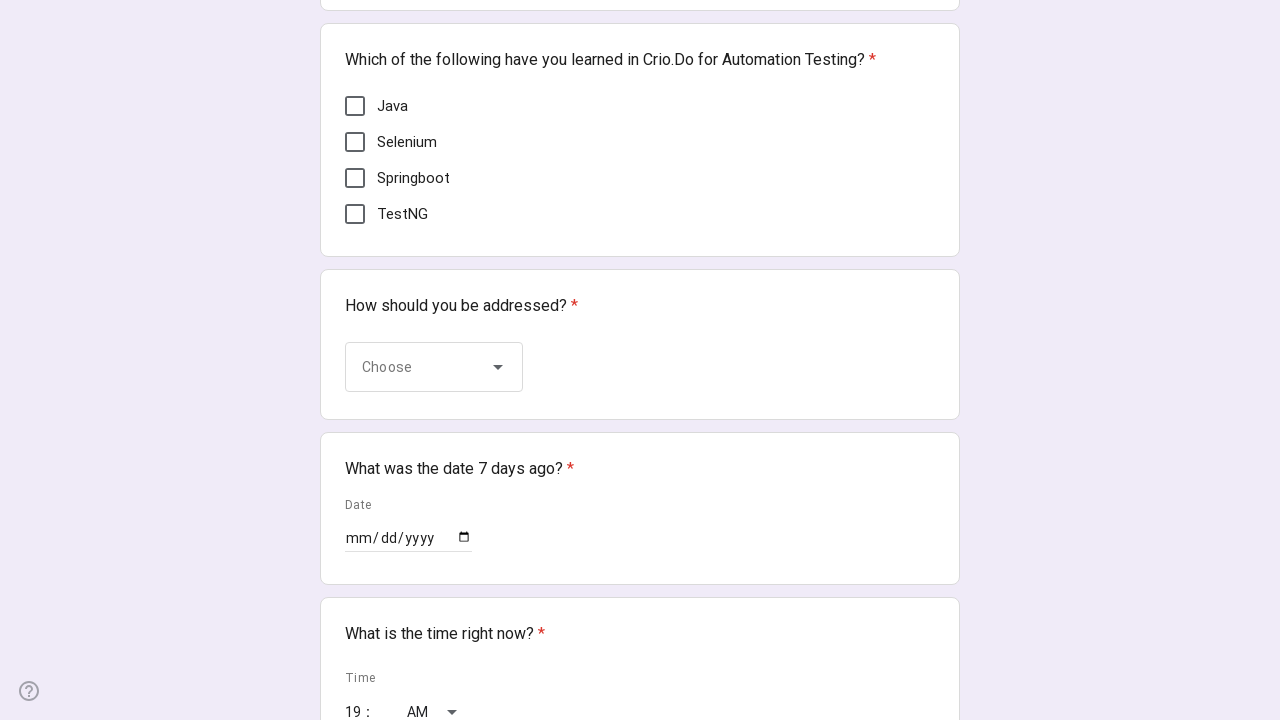

Filled minutes field with current minute: 48 on xpath=(//input[@class='whsOnd zHQkBf'])[4]
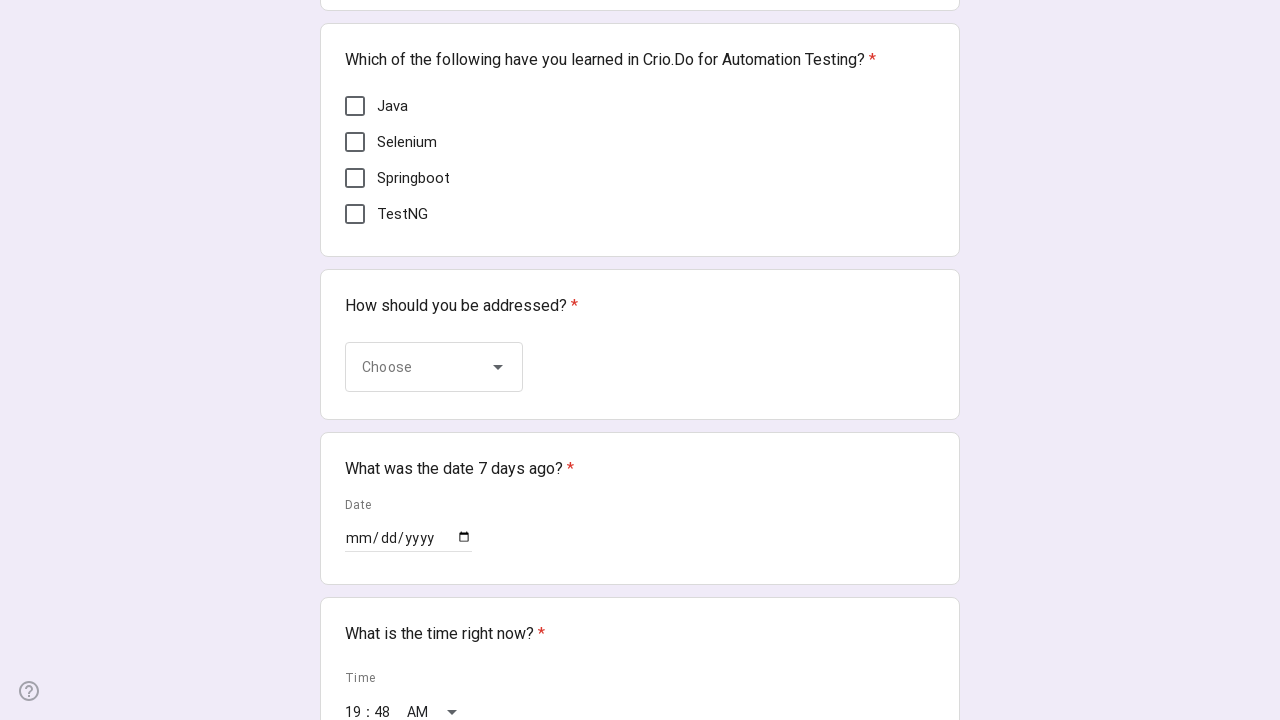

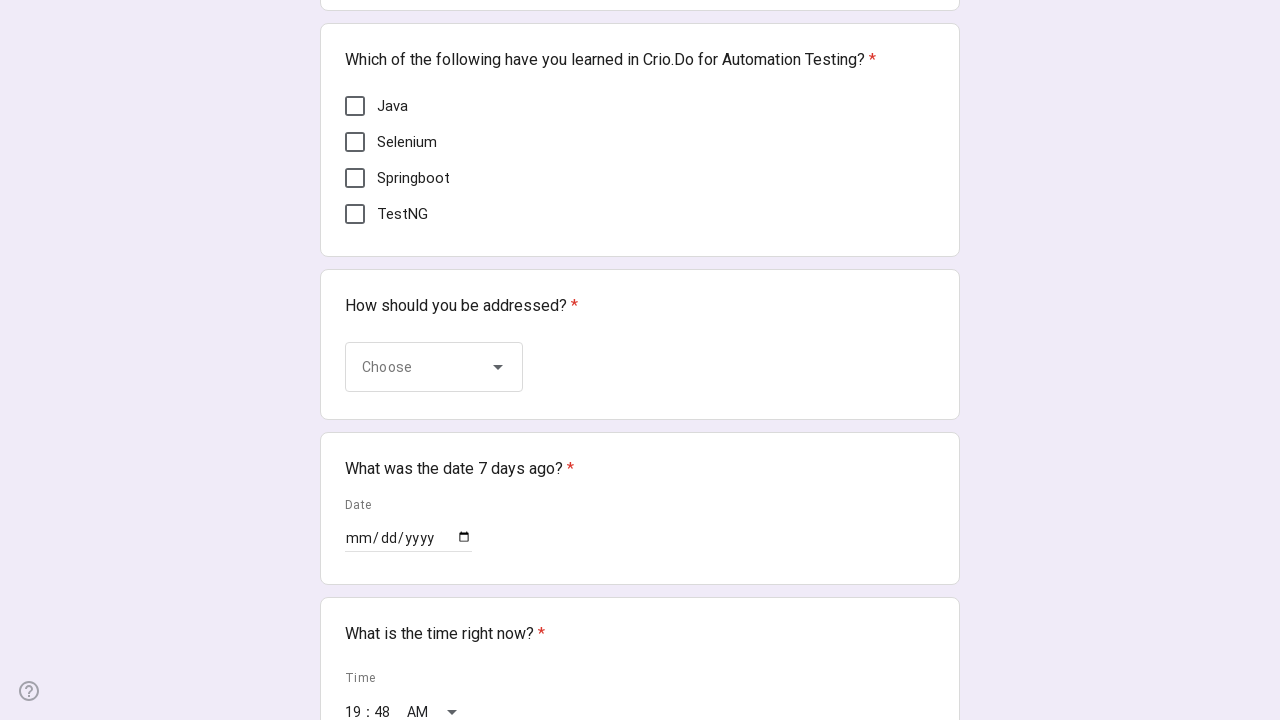